Tests radio button functionality by clicking through 3 radio buttons and verifying their checked state

Starting URL: https://rahulshettyacademy.com/AutomationPractice/

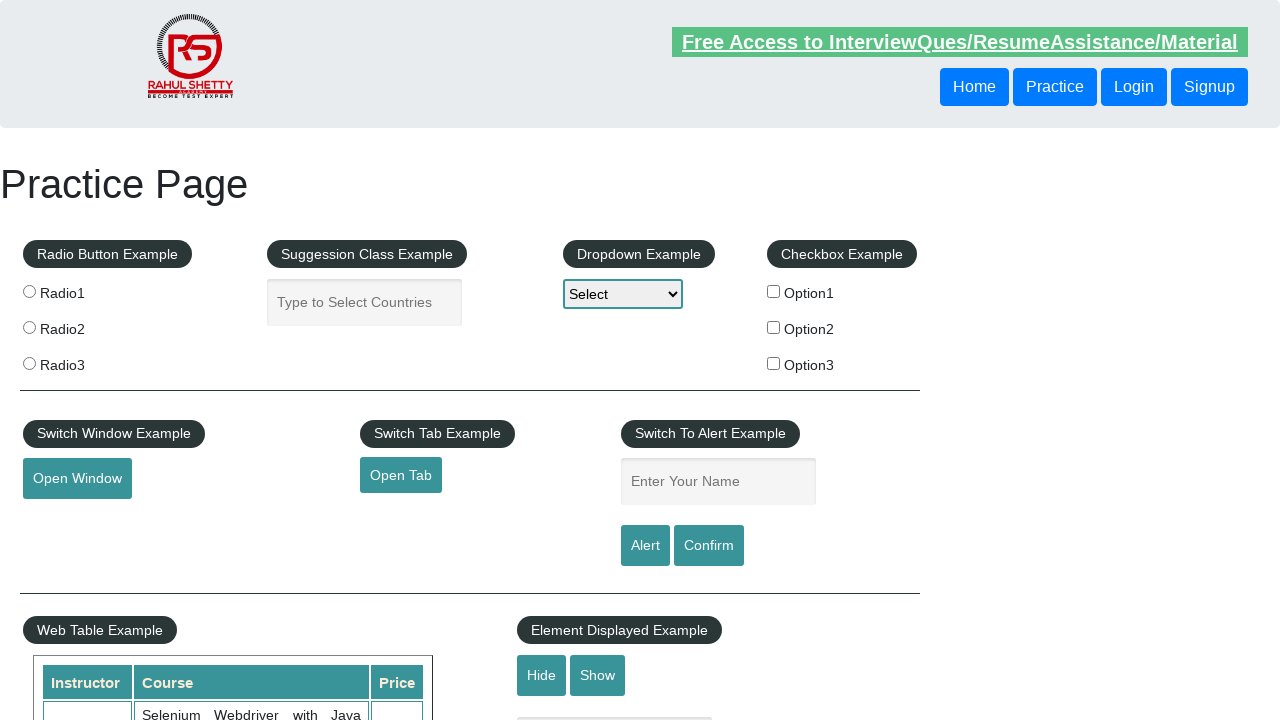

Navigated to AutomationPractice page
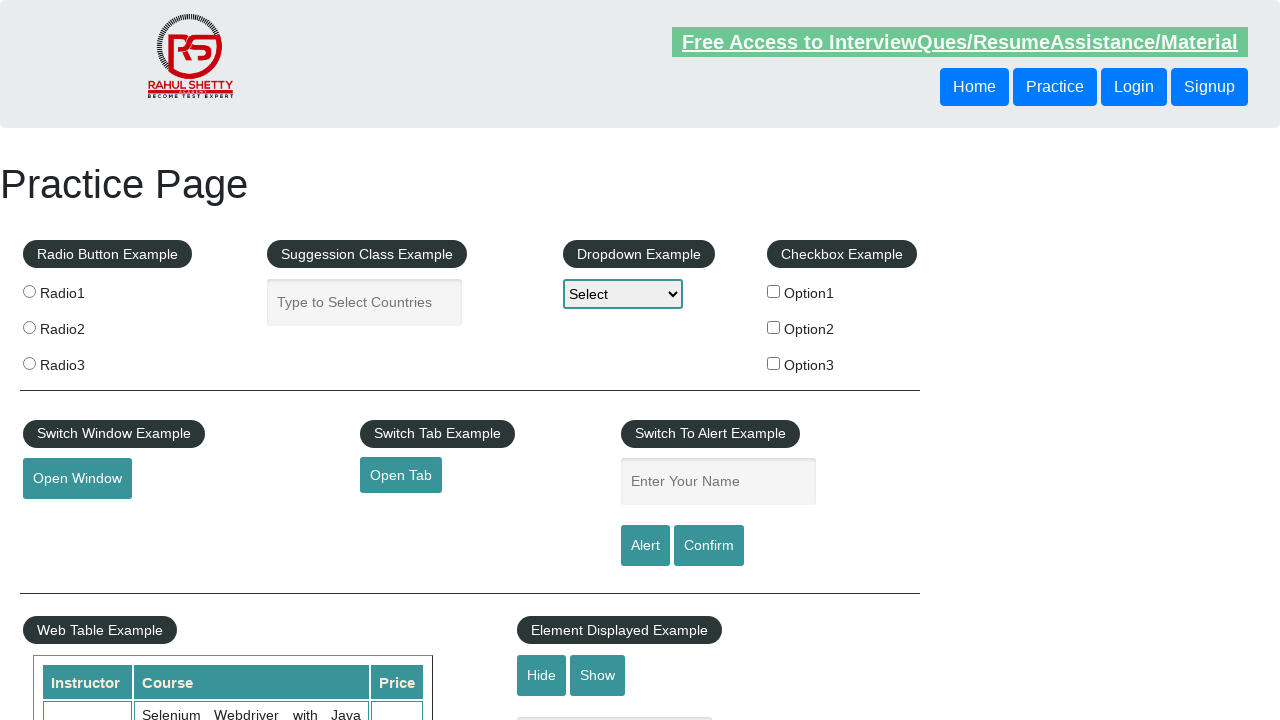

Clicked radio button 1 at (29, 291) on //*[@id='radio-btn-example']/fieldset/label[1]/input
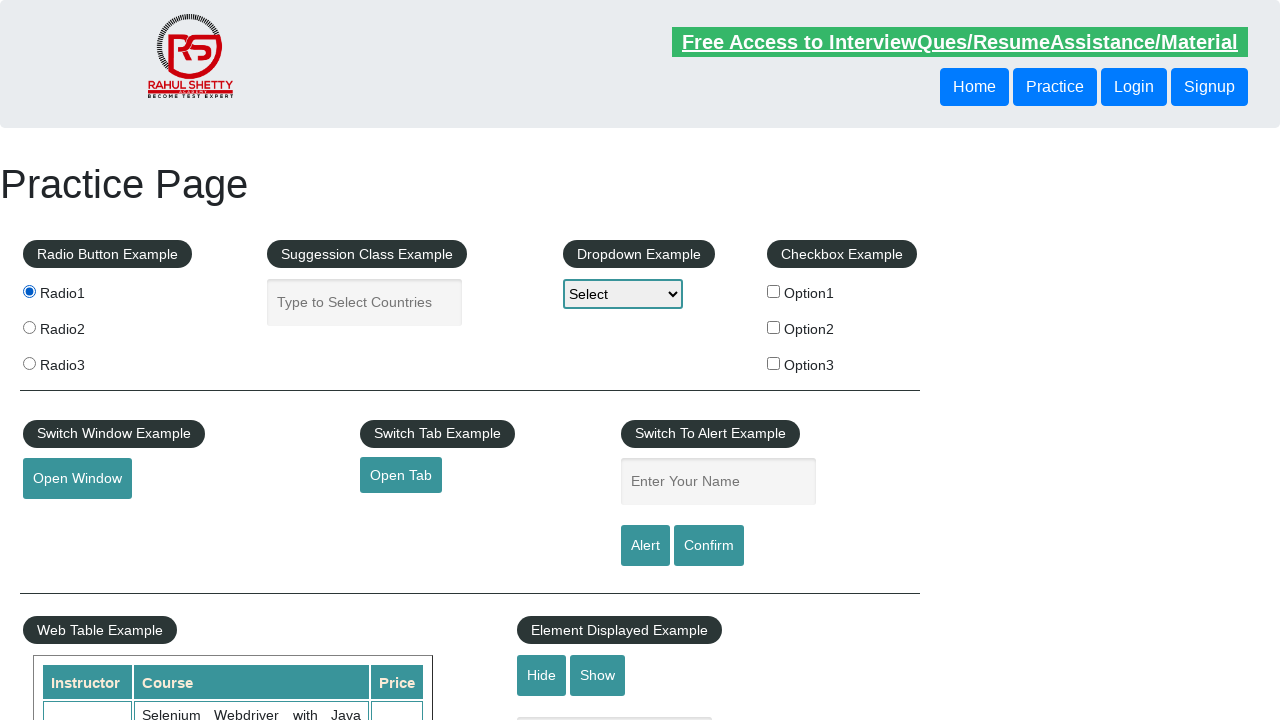

Waited 1 second after clicking radio button 1
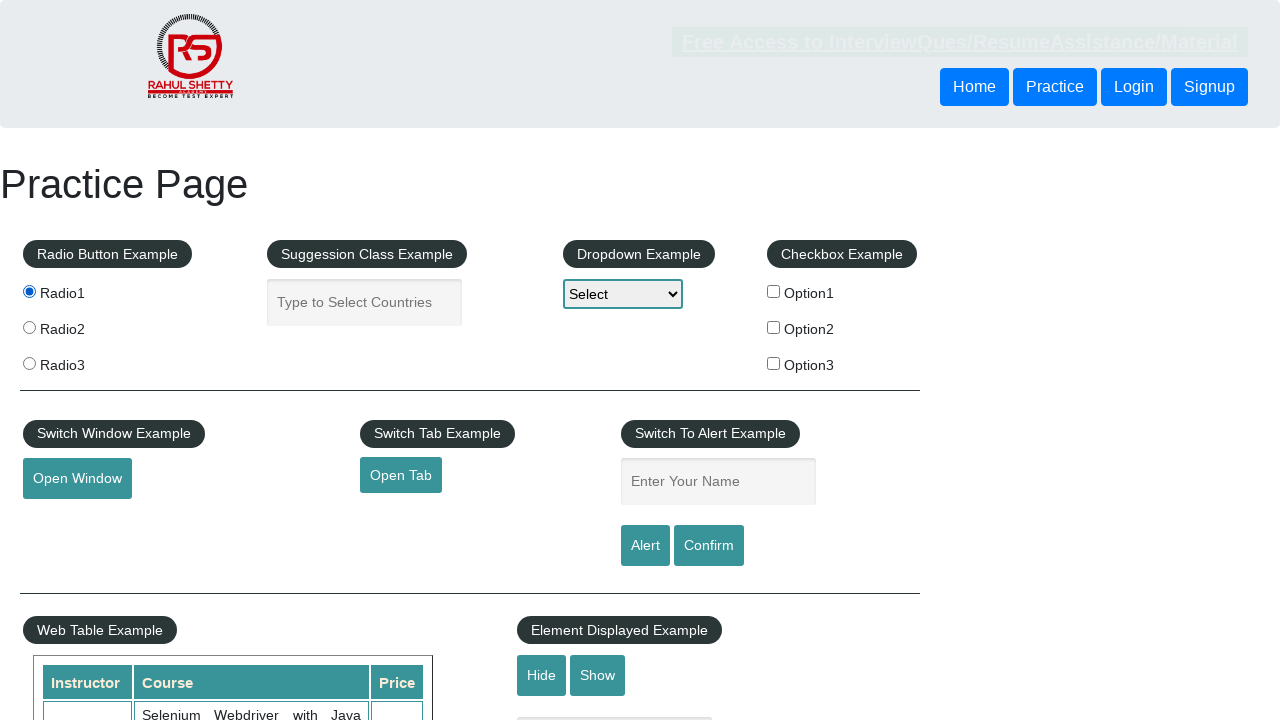

Clicked radio button 2 at (29, 327) on //*[@id='radio-btn-example']/fieldset/label[2]/input
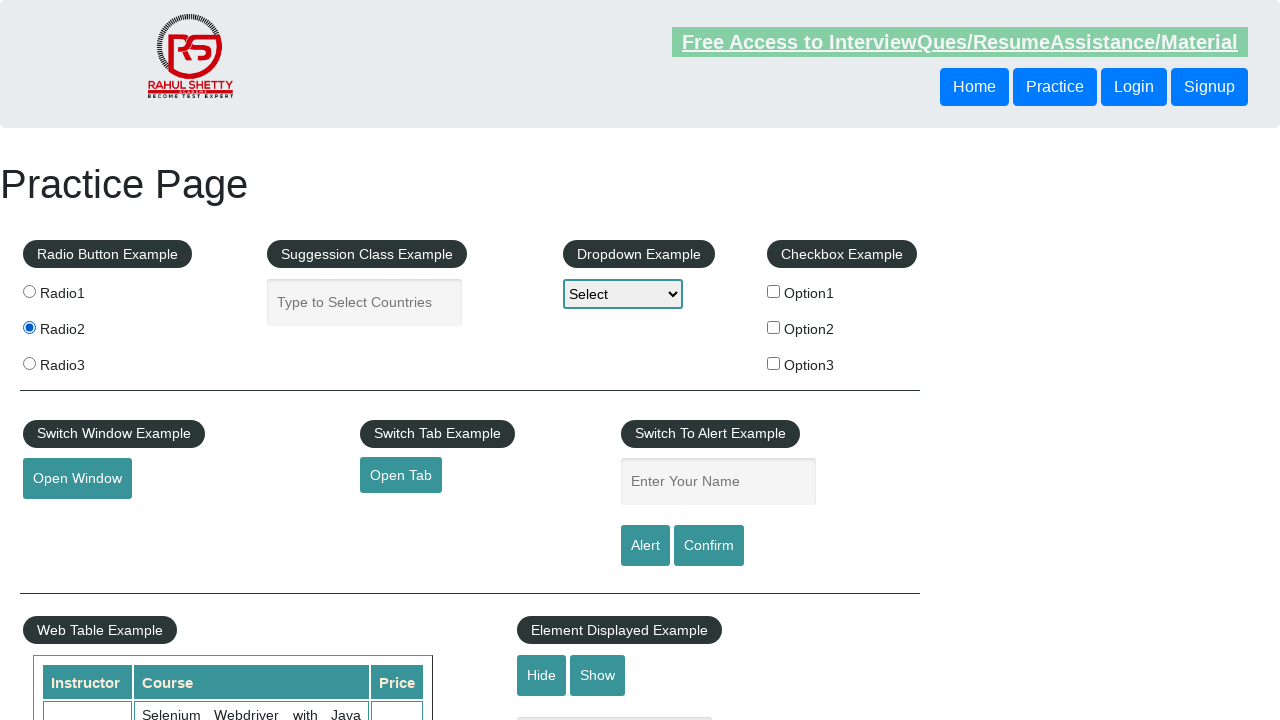

Waited 1 second after clicking radio button 2
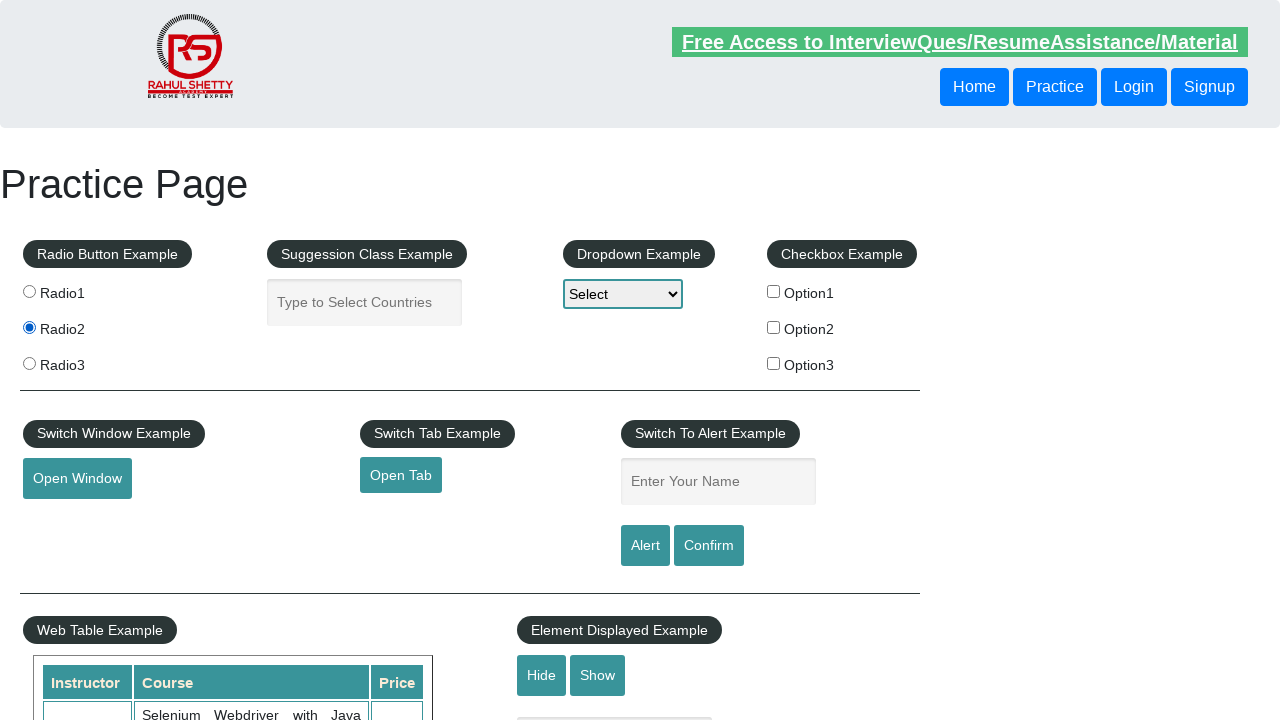

Clicked radio button 3 at (29, 363) on //*[@id='radio-btn-example']/fieldset/label[3]/input
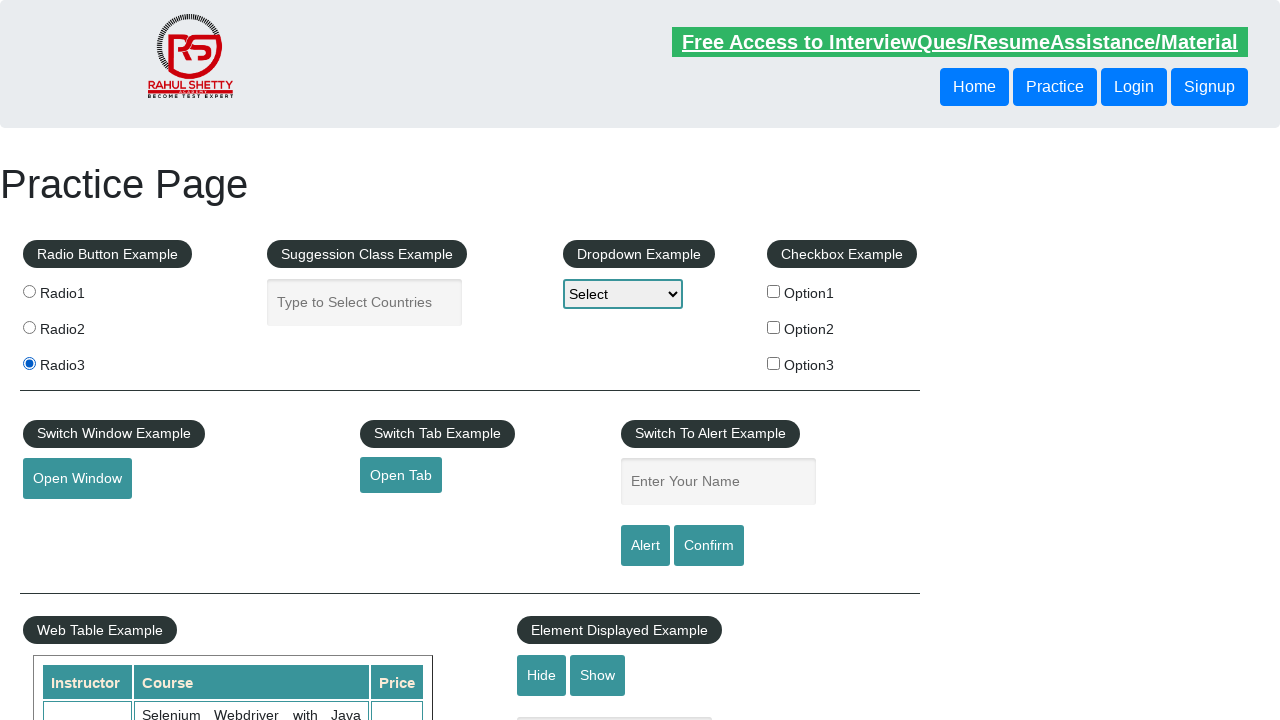

Waited 1 second after clicking radio button 3
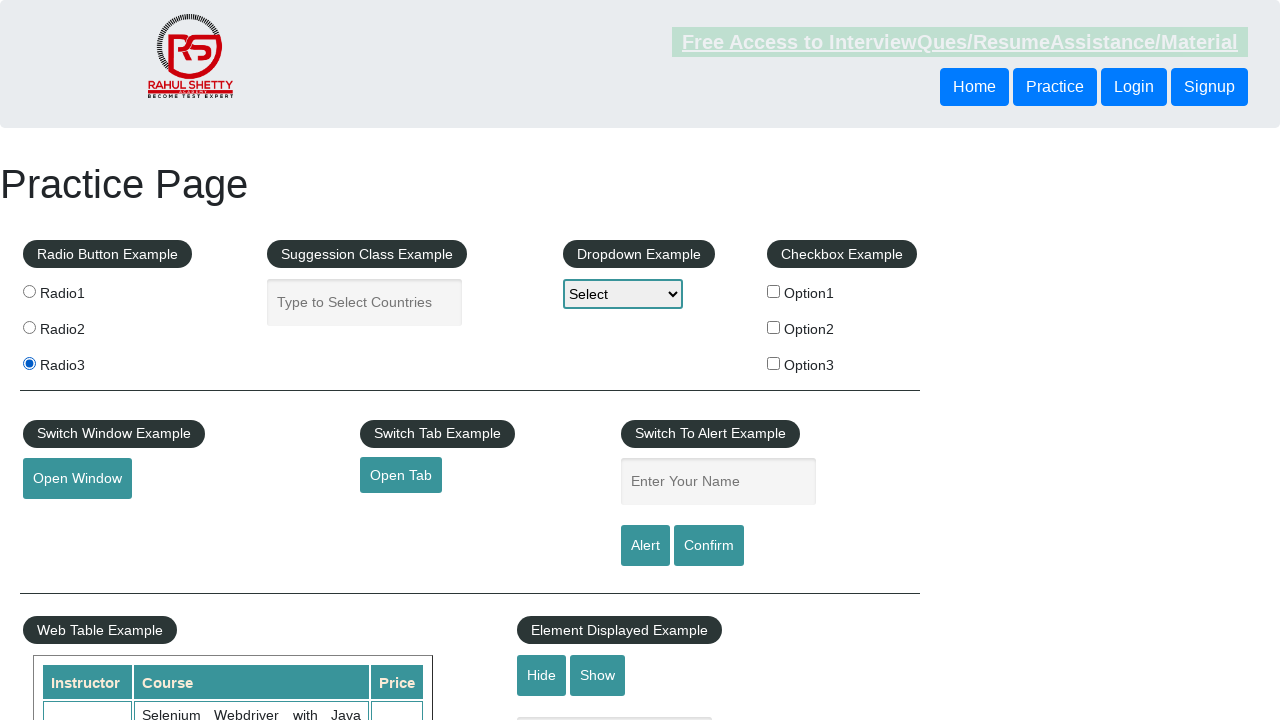

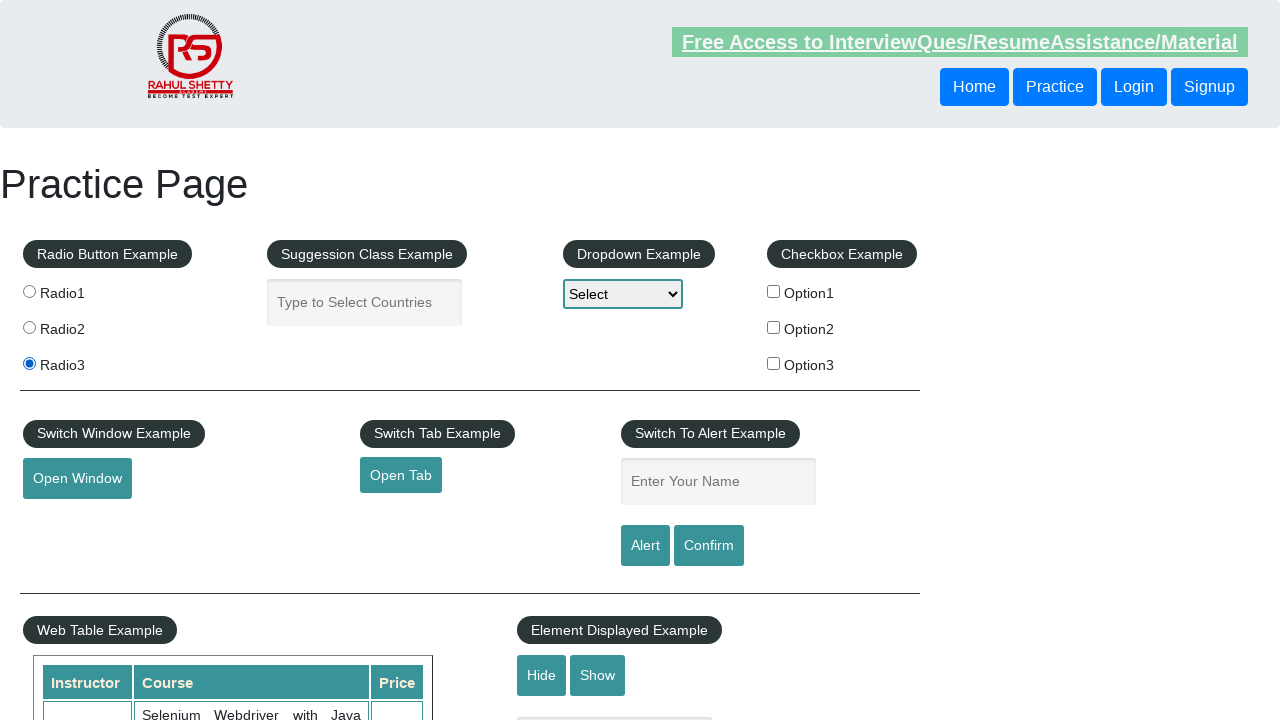